Tests right-click context menu action on the Bilibili homepage

Starting URL: https://www.bilibili.com/

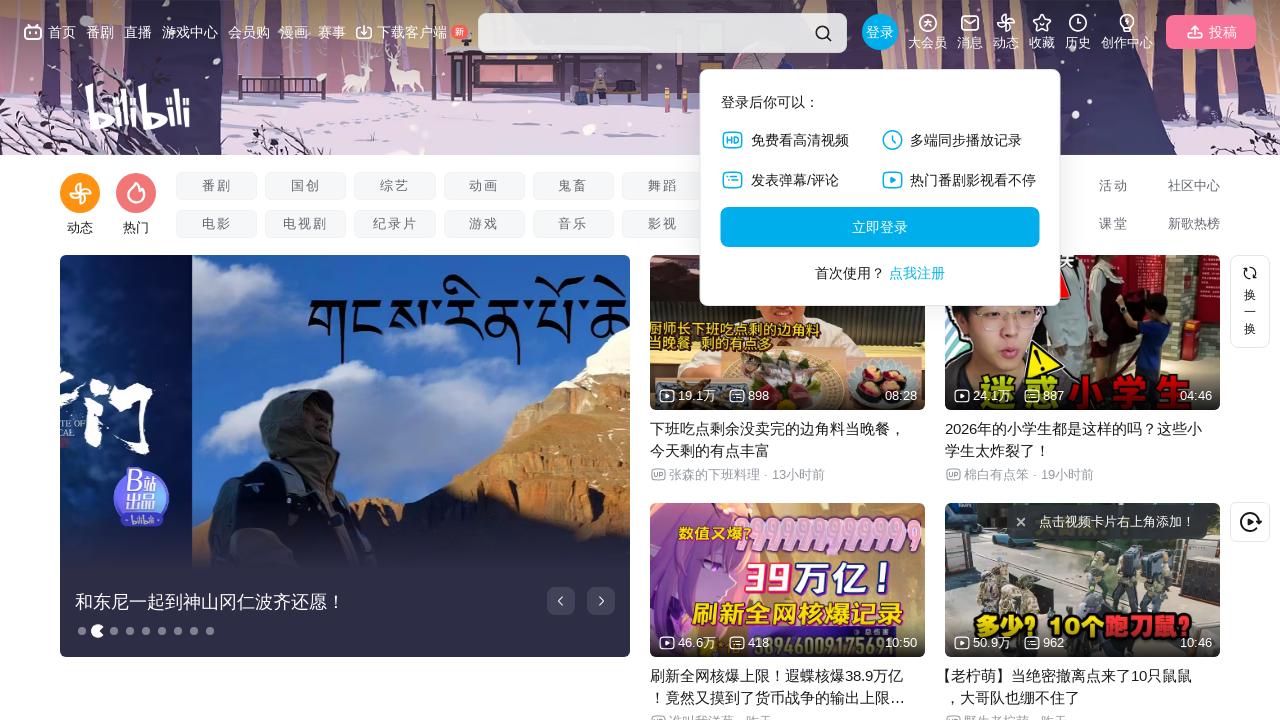

Right-clicked on Bilibili homepage body to open context menu at (640, 360) on body
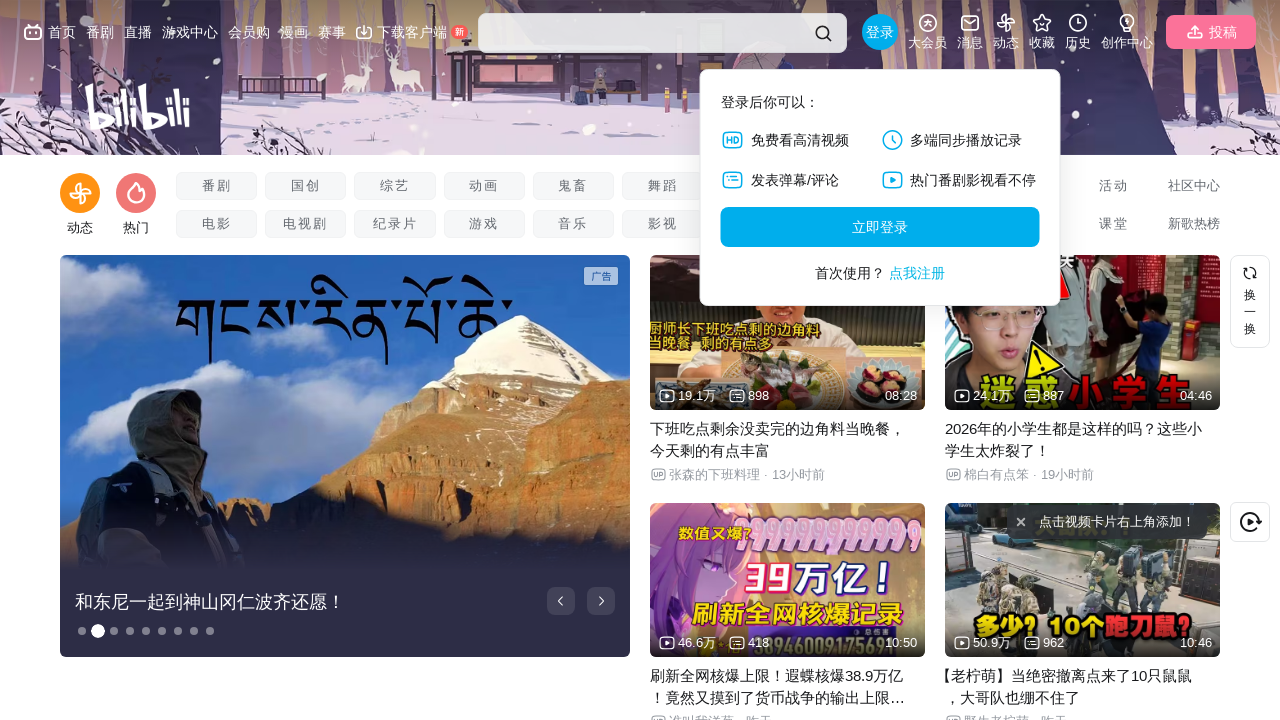

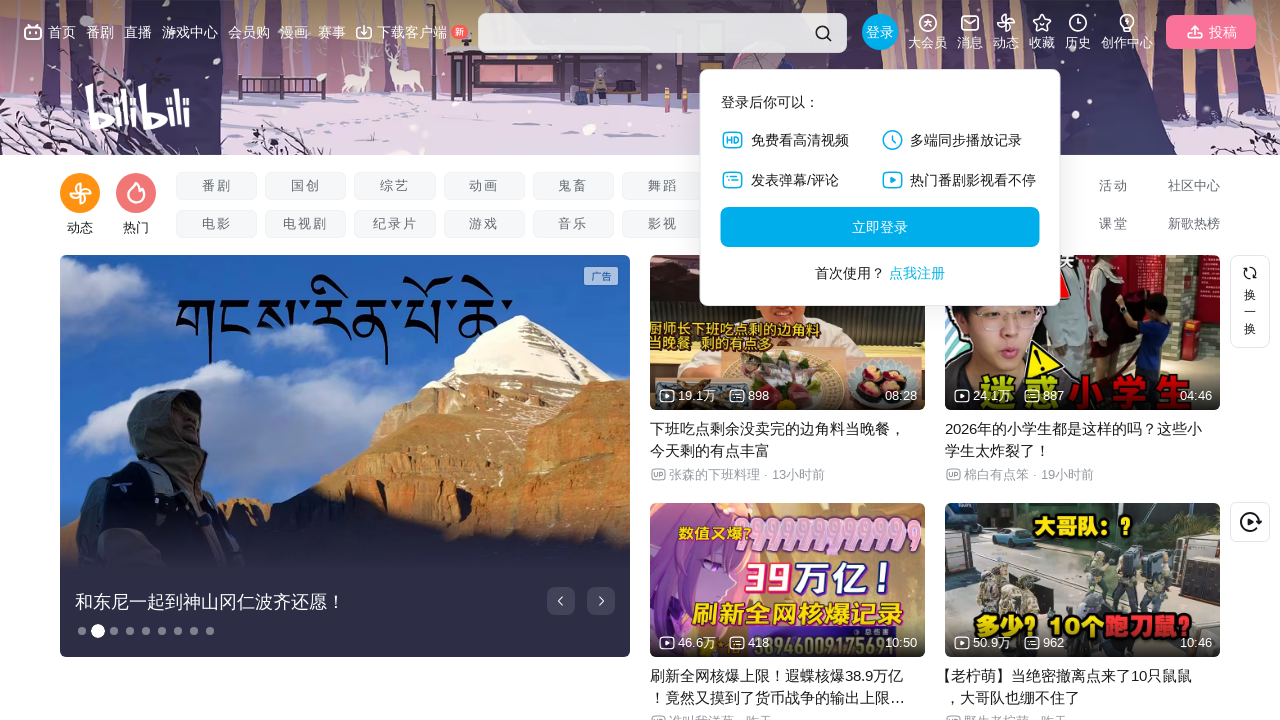